Tests dynamic content loading by clicking the Start button and verifying that "Hello World!" text becomes visible after loading completes.

Starting URL: https://the-internet.herokuapp.com/dynamic_loading/1

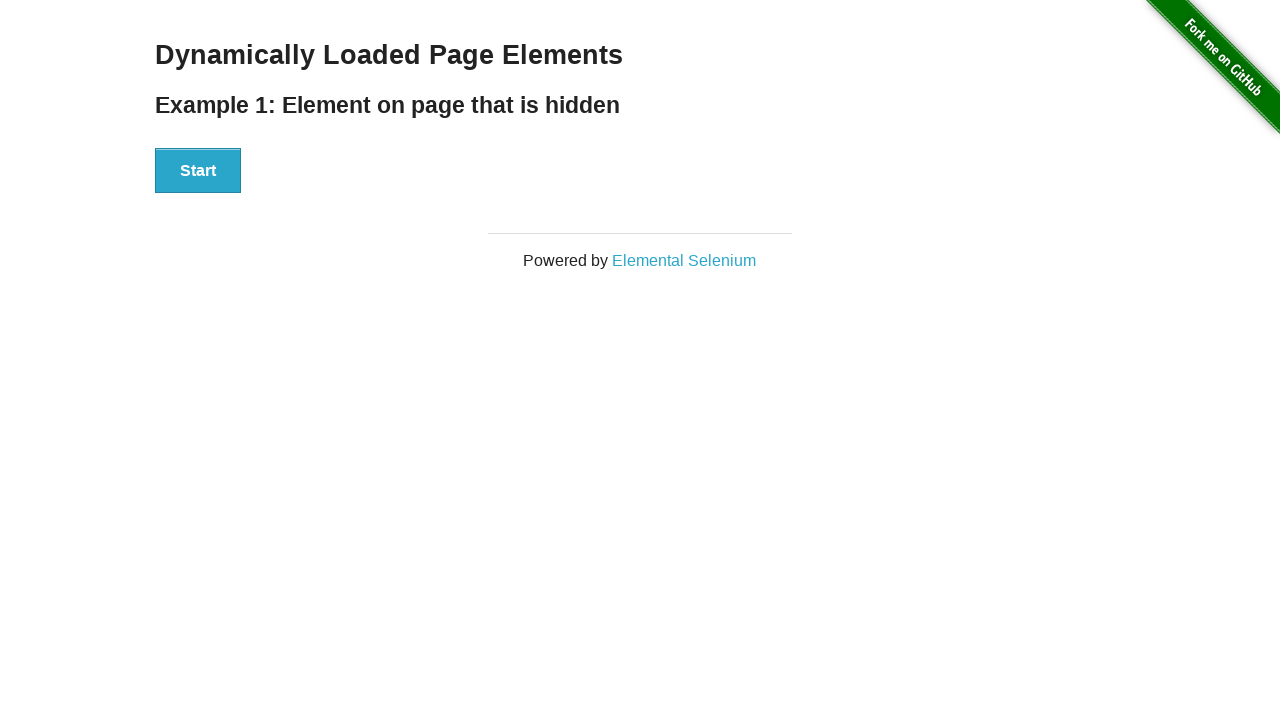

Clicked Start button to trigger dynamic content loading at (198, 171) on xpath=//button
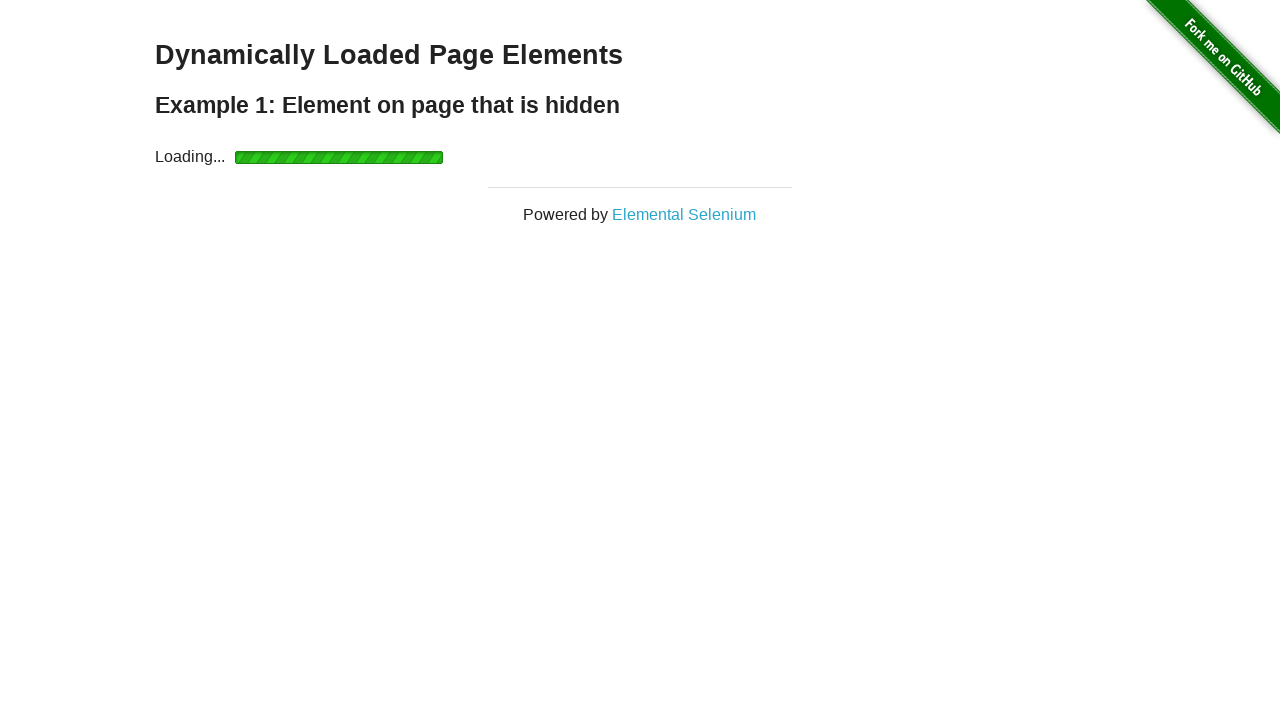

Dynamic content loaded and 'Hello World!' text became visible
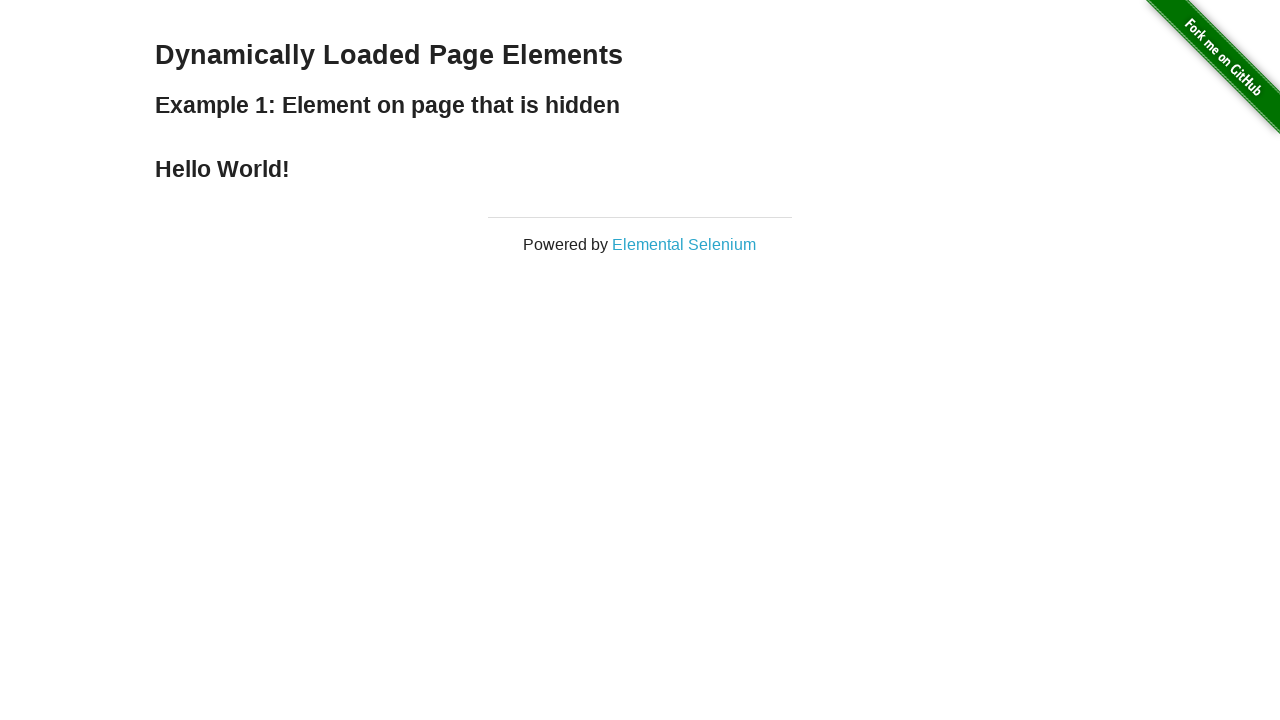

Verified that 'Hello World!' text content is correct
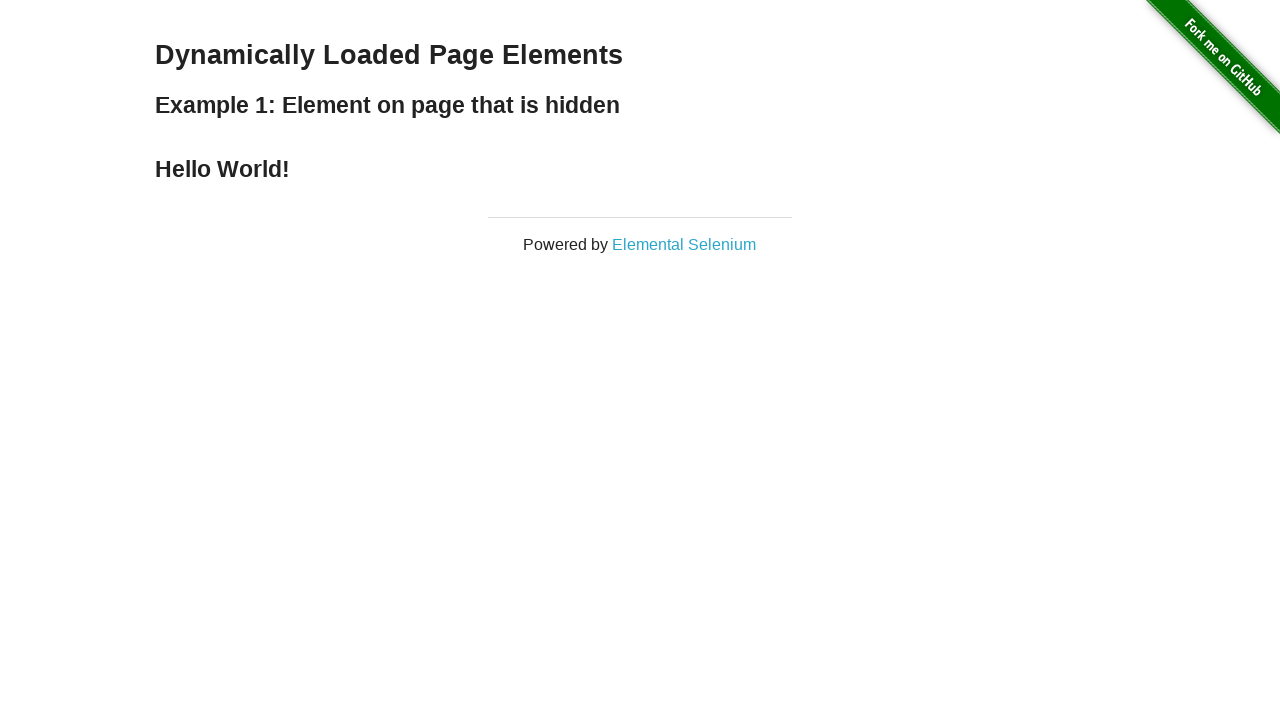

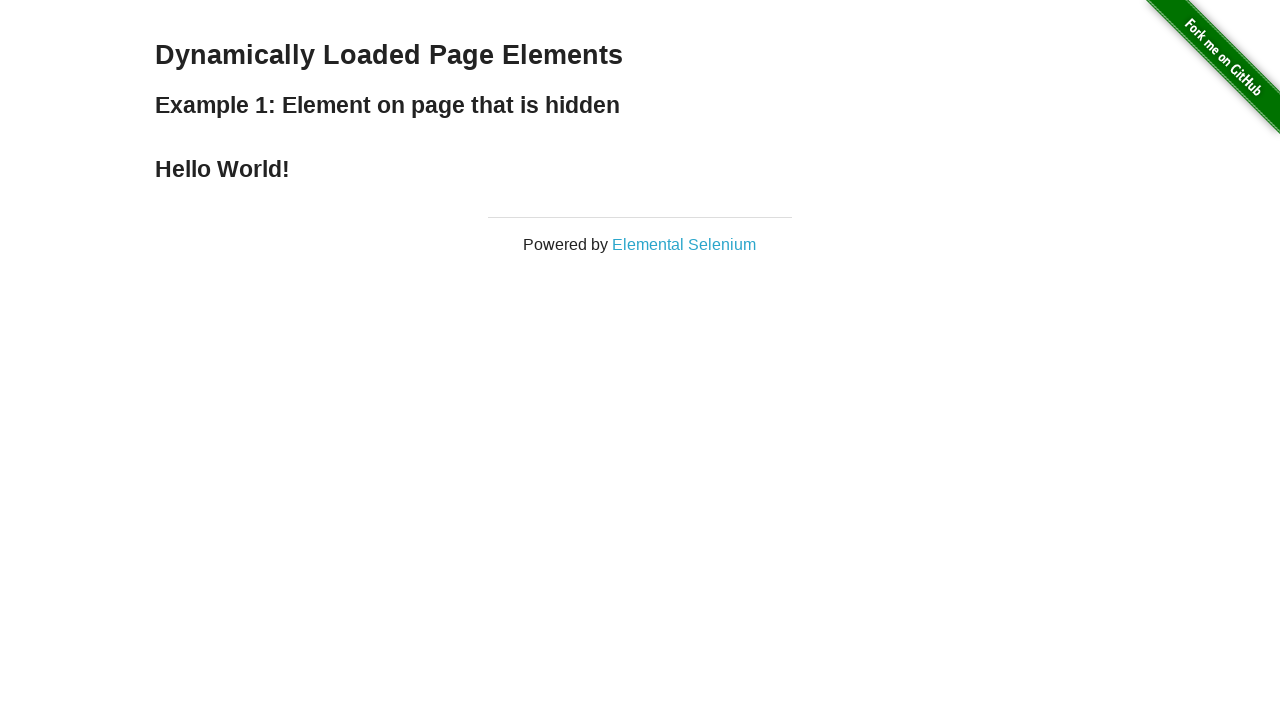